Tests AJAX functionality by clicking a button and waiting for dynamically loaded content to appear

Starting URL: http://uitestingplayground.com/ajax

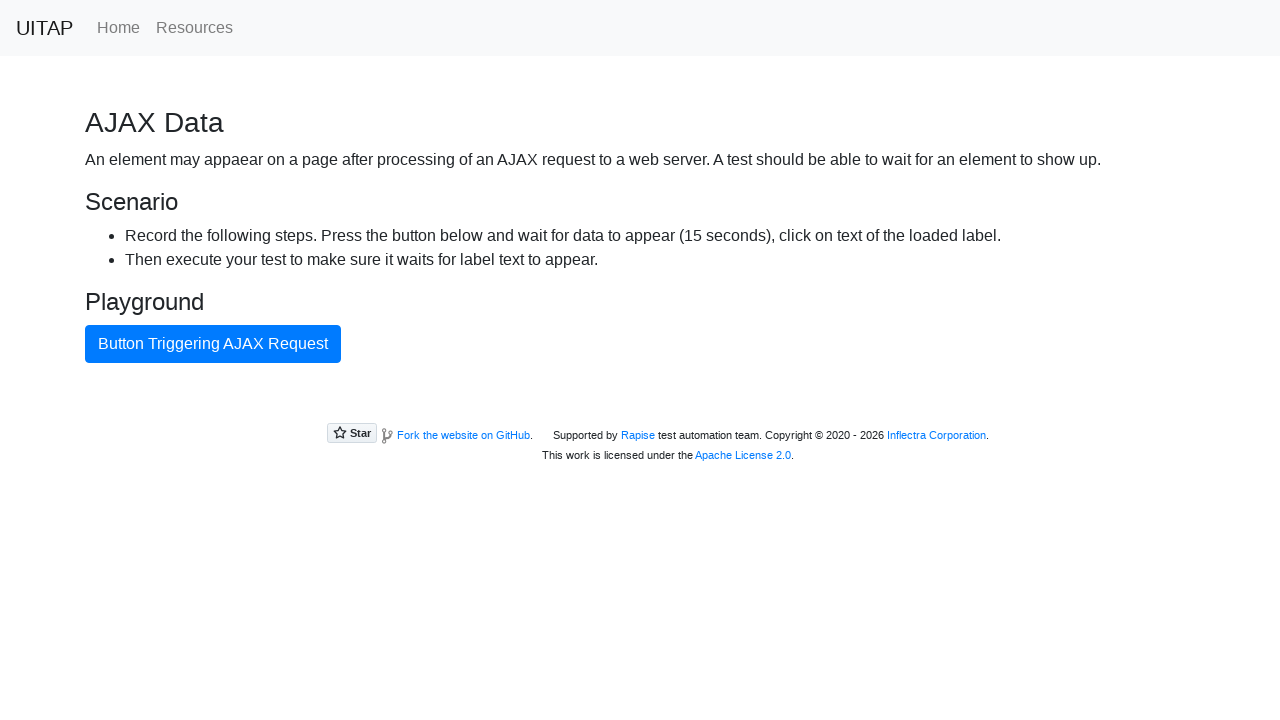

Clicked AJAX trigger button at (213, 344) on .btn.btn-primary
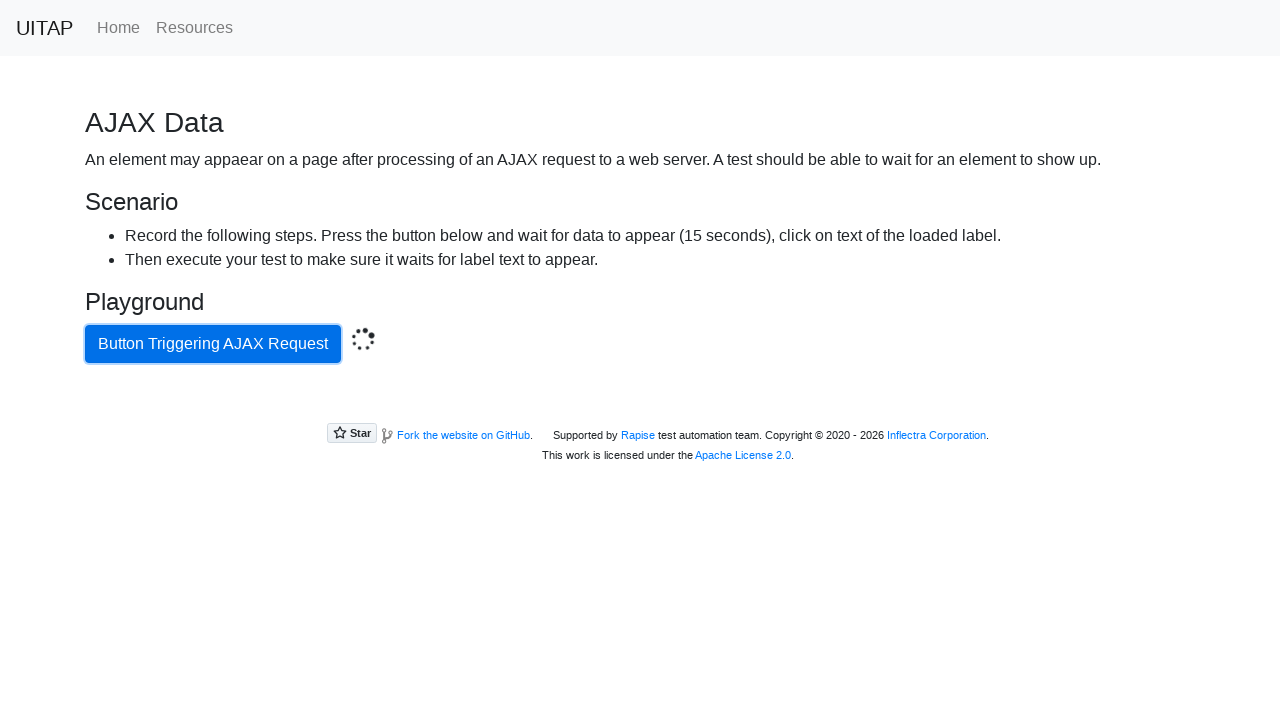

Waited for AJAX content to load - success message visible
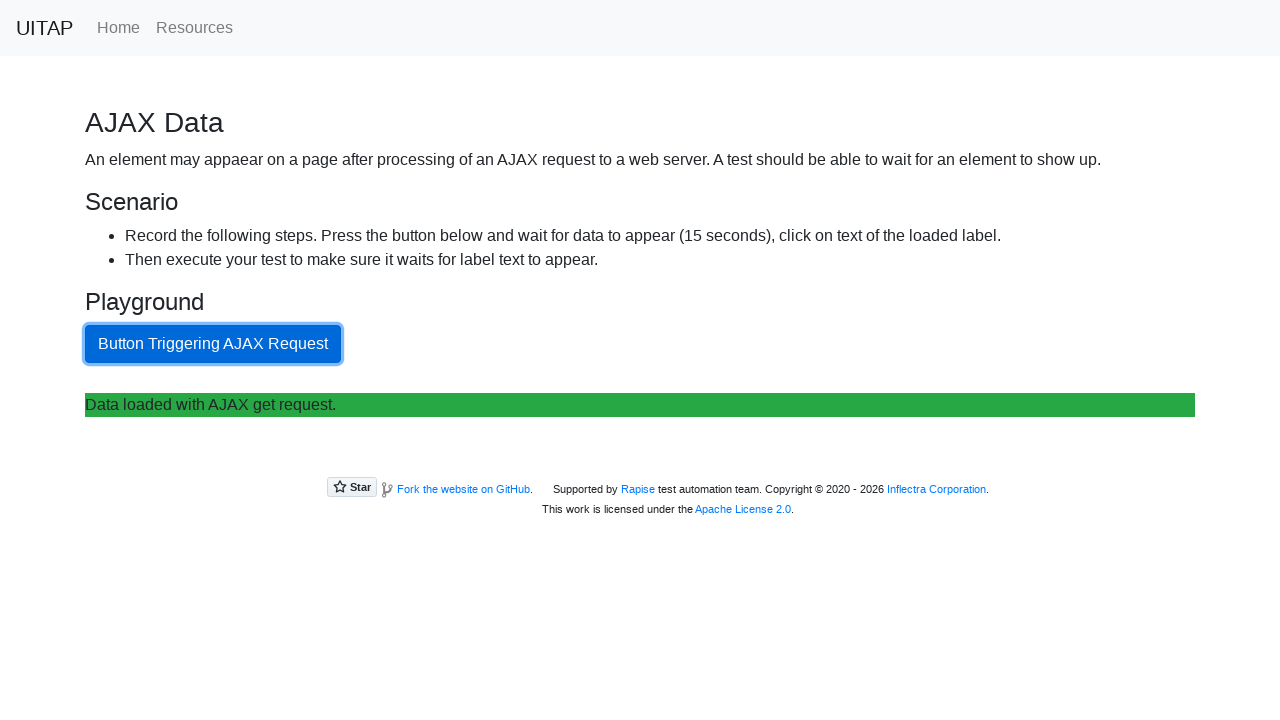

Located success element
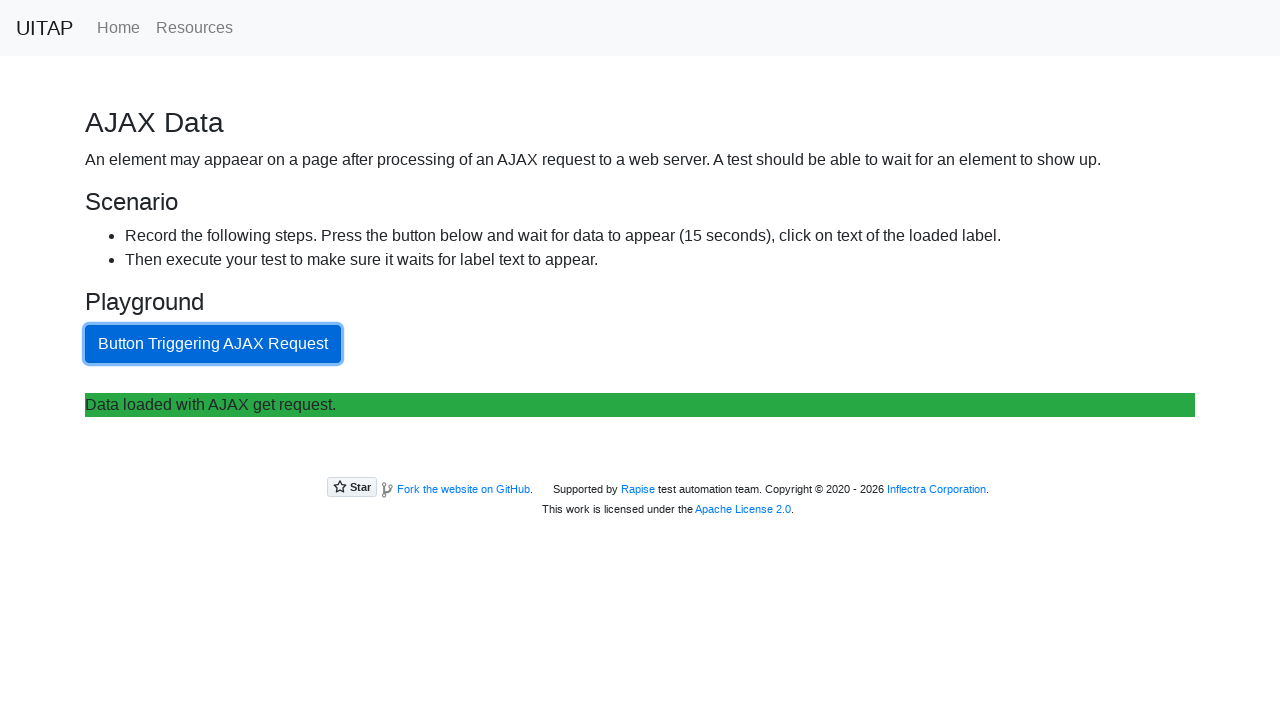

Verified success message element is visible
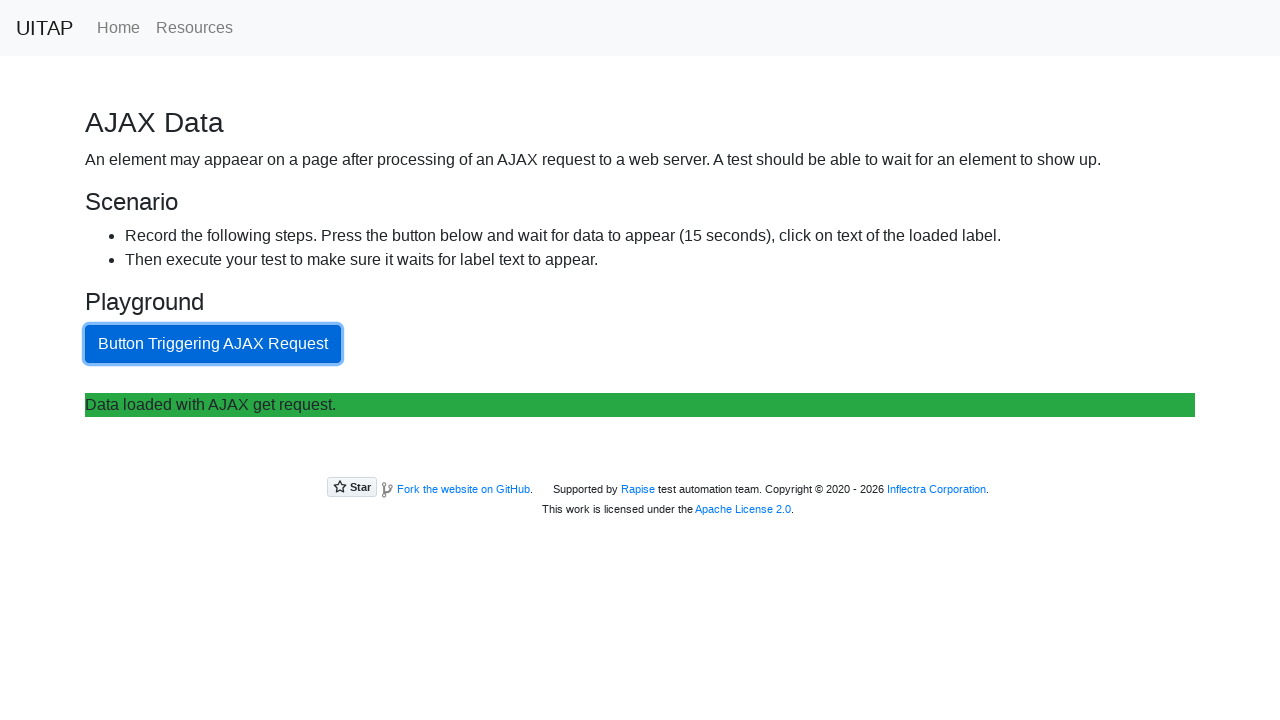

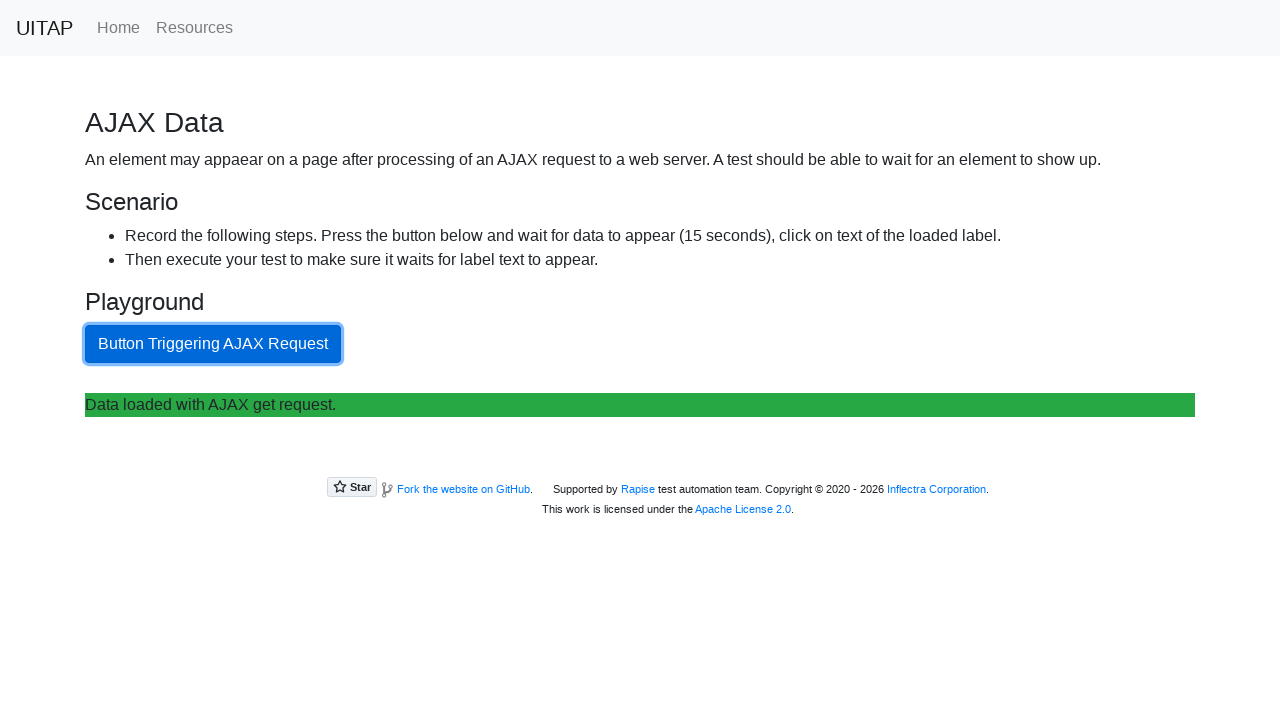